Verifies that the current URL matches the expected login page URL

Starting URL: https://opensource-demo.orangehrmlive.com/web/index.php/auth/login

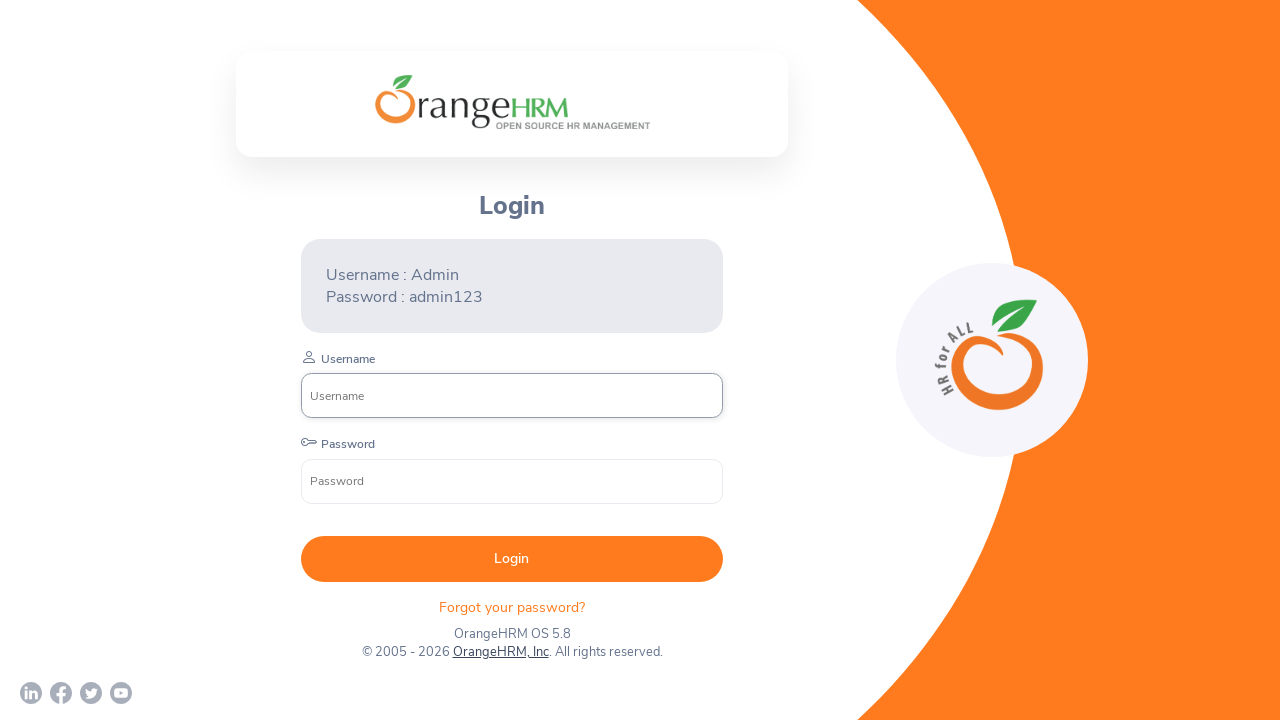

Waited for page to fully load (networkidle)
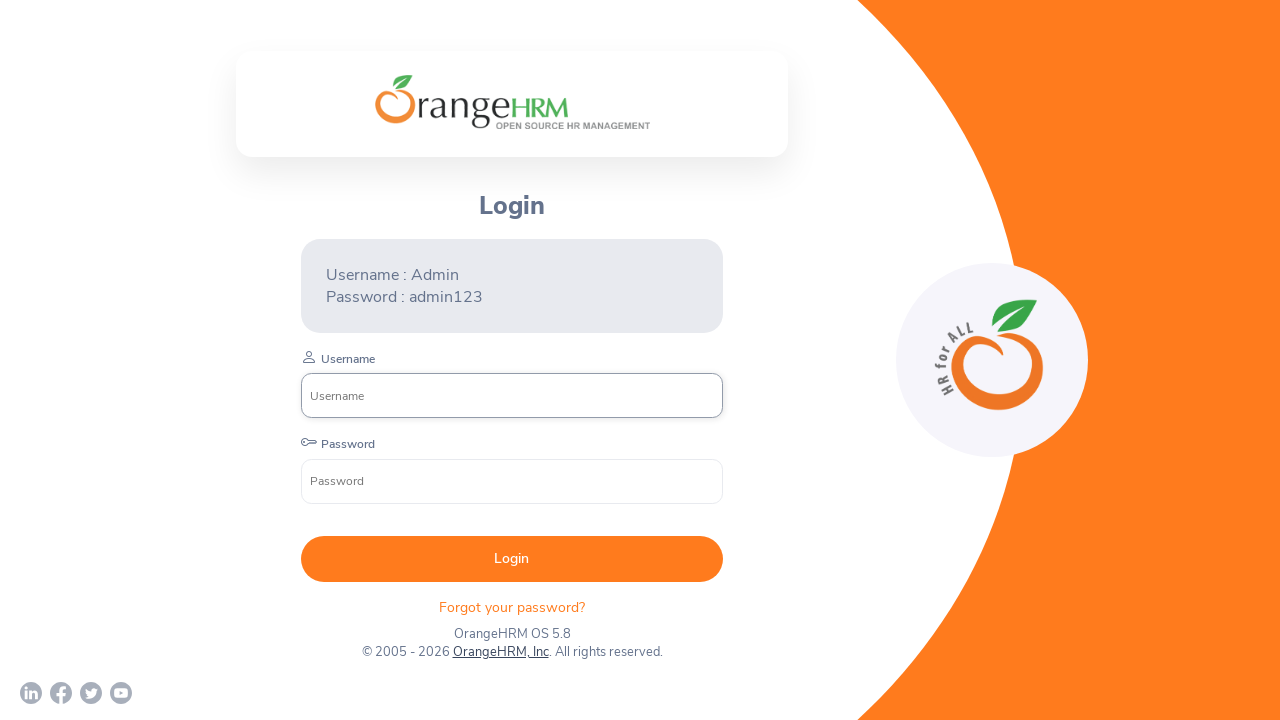

Verified current URL matches expected login page URL
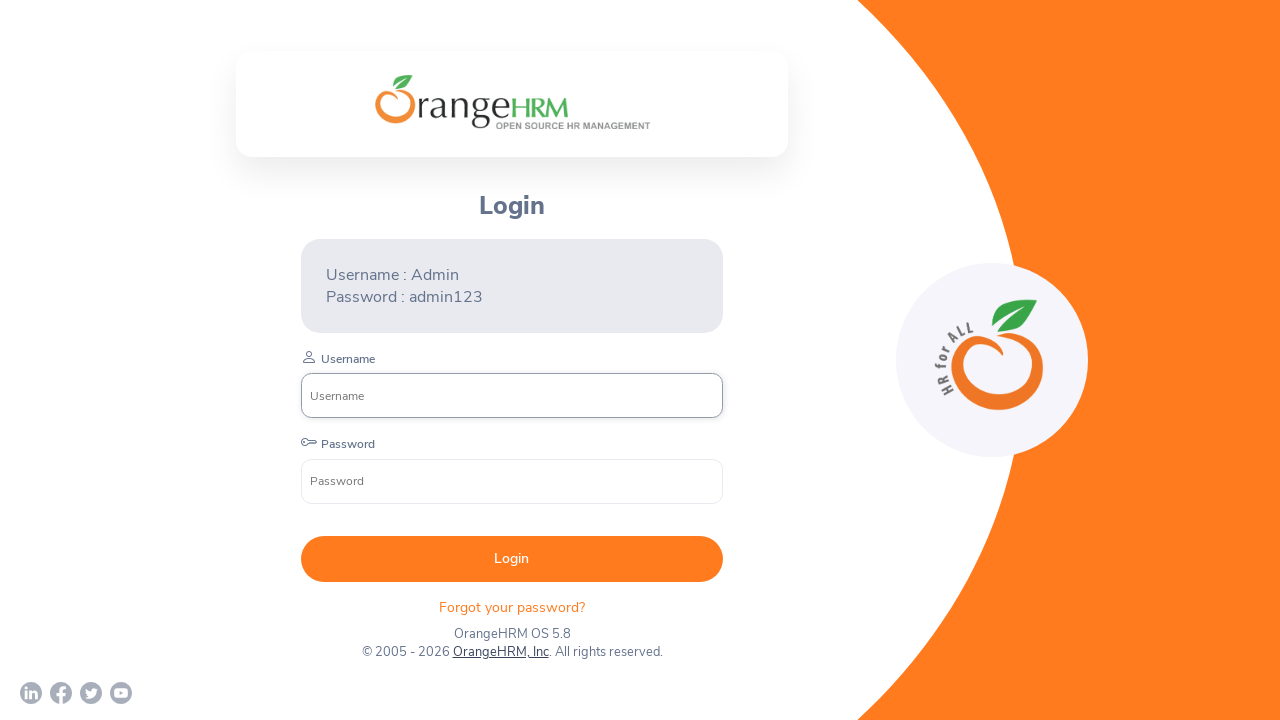

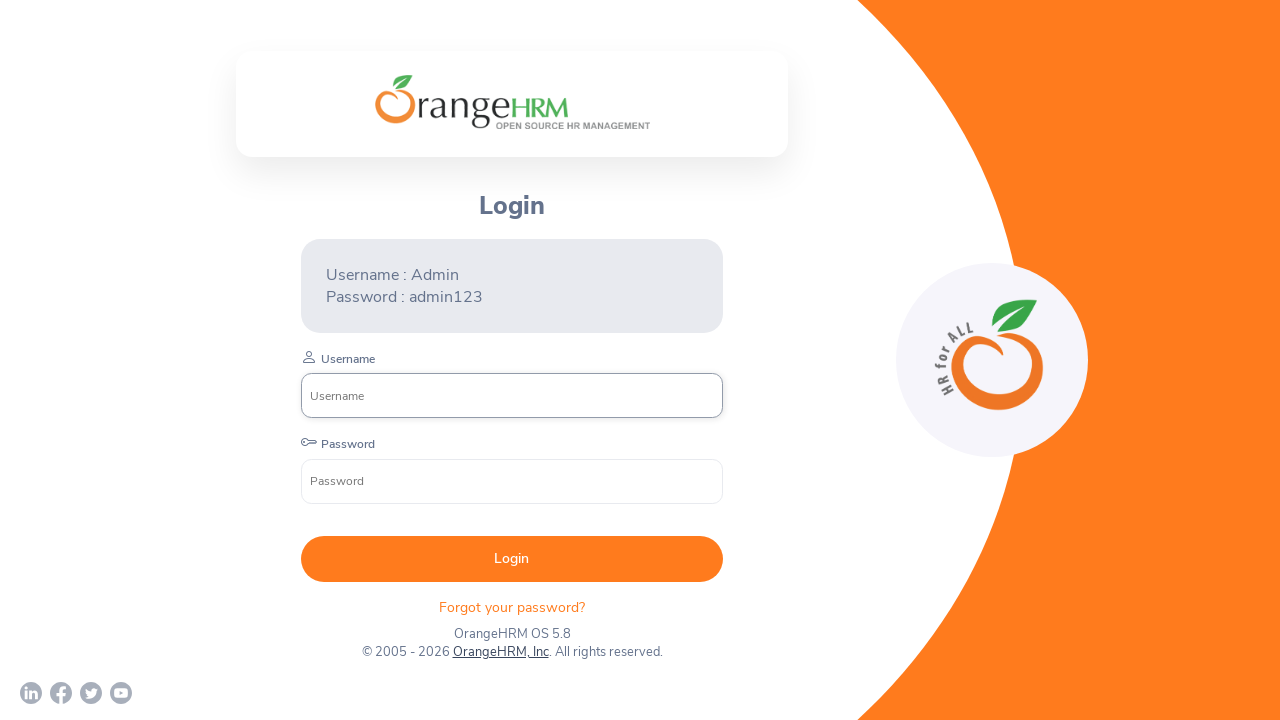